Navigates to SpiceJet website and clicks on the Currency dropdown selector

Starting URL: https://www.spicejet.com/

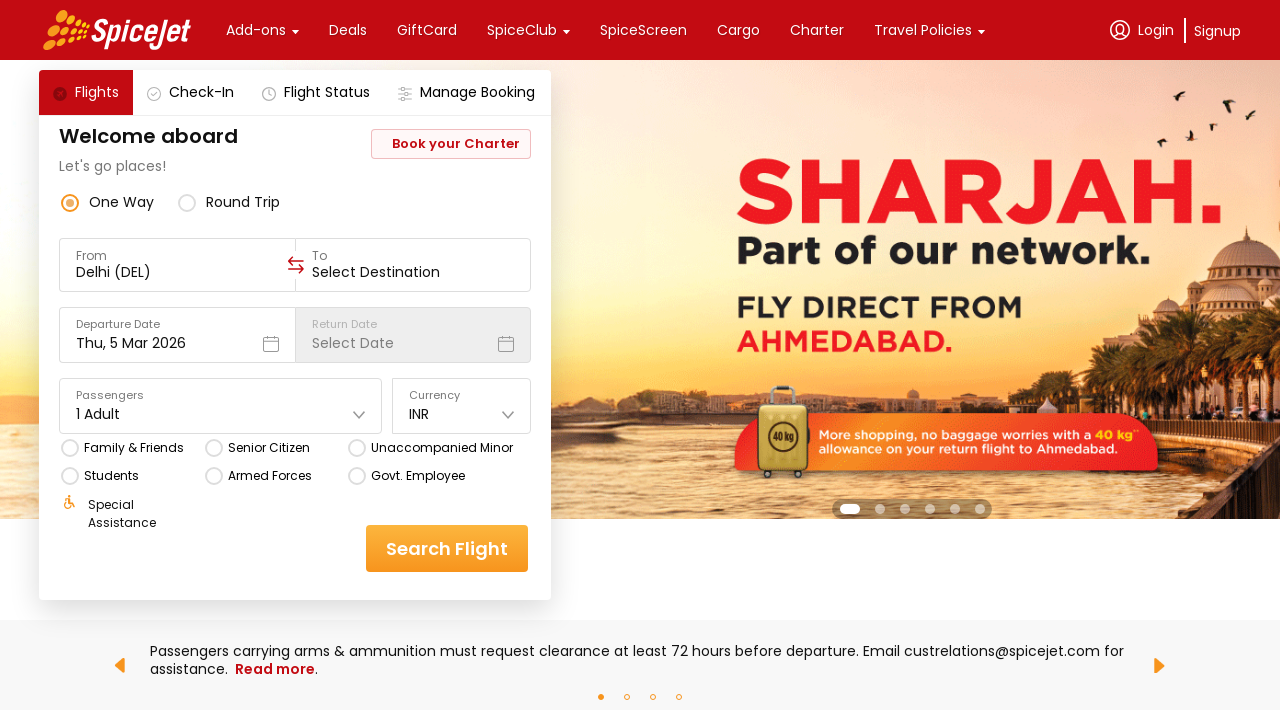

Navigated to SpiceJet website
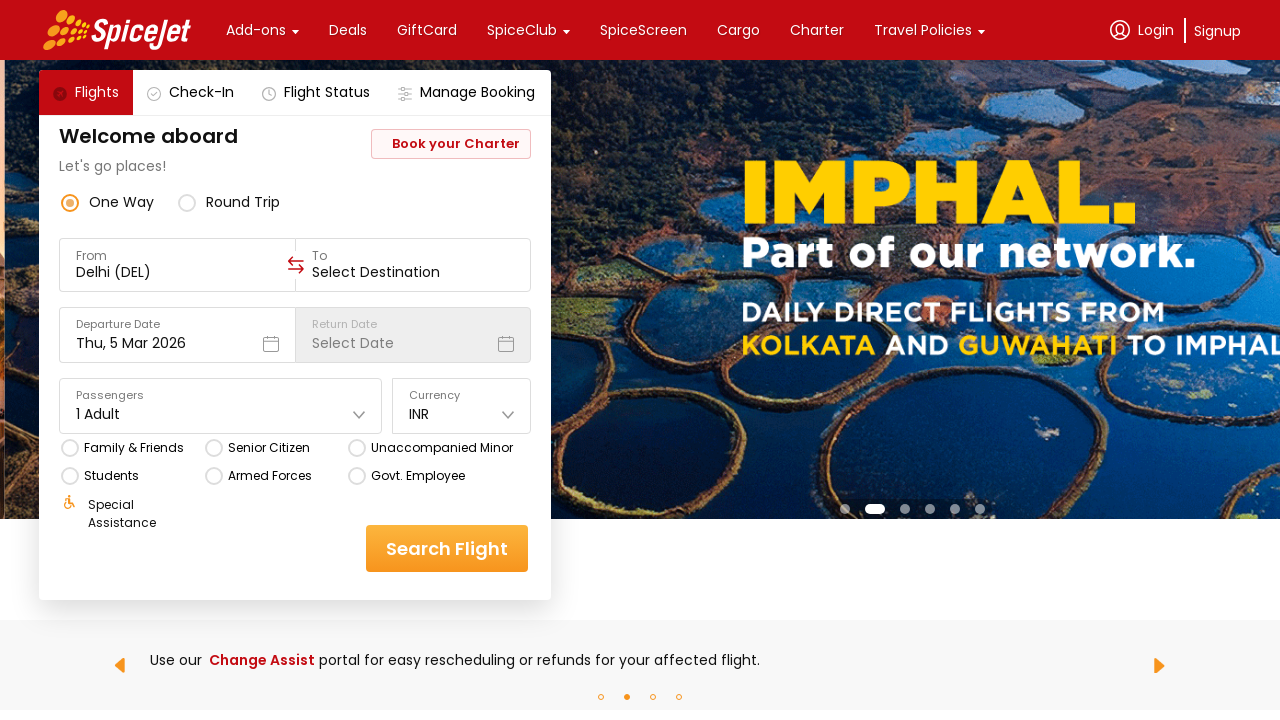

Clicked on the Currency dropdown selector at (462, 396) on xpath=//div[text()='Currency']
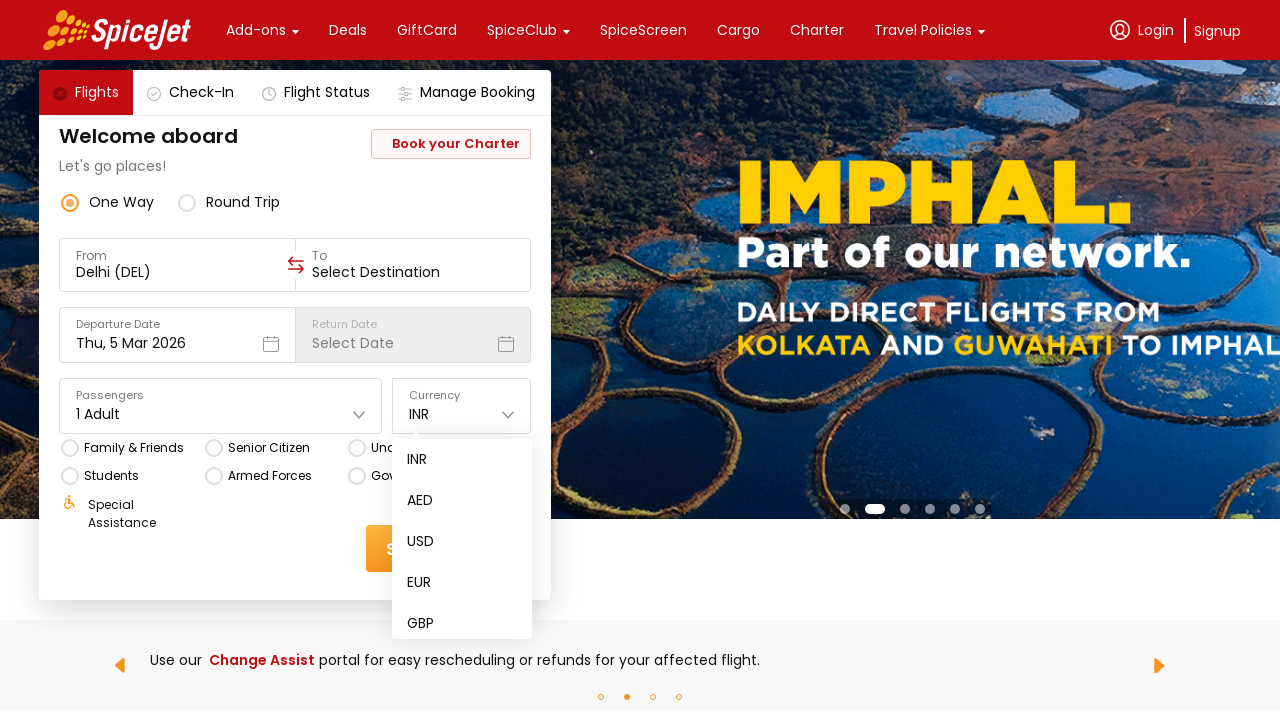

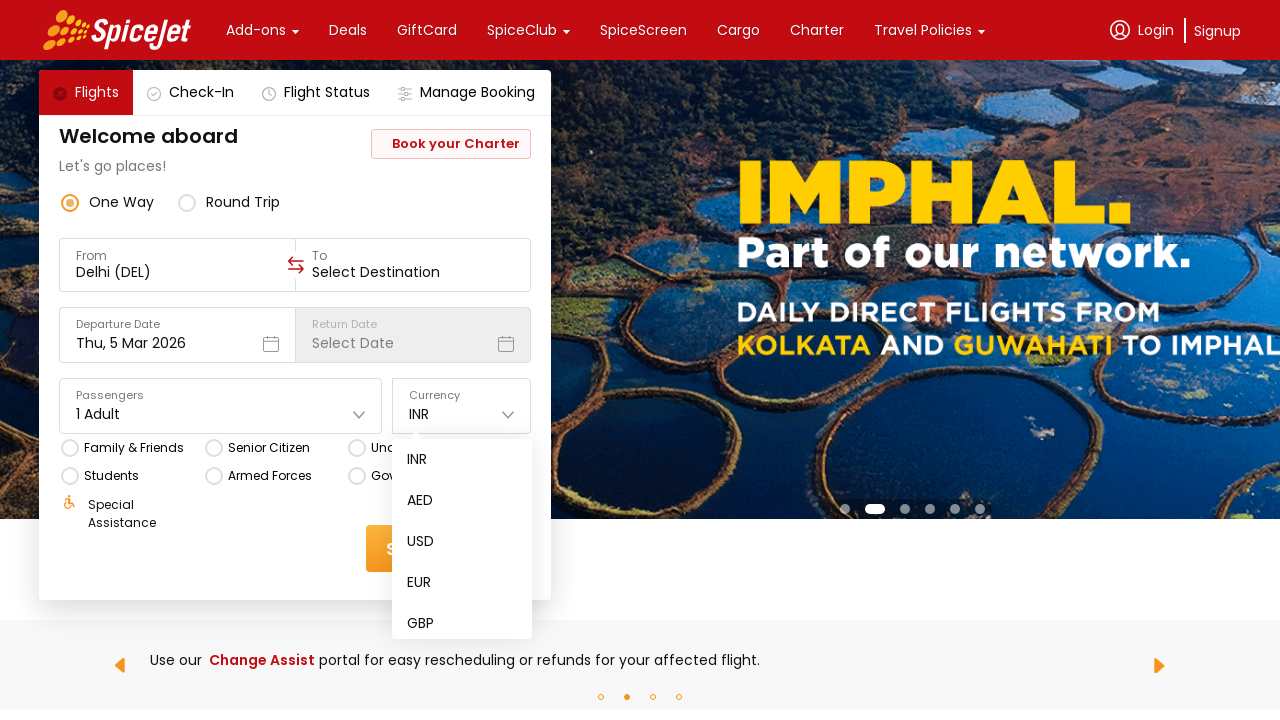